Reads a value from an image attribute, calculates a formula, fills the answer, checks checkboxes, and submits.

Starting URL: http://suninjuly.github.io/get_attribute.html

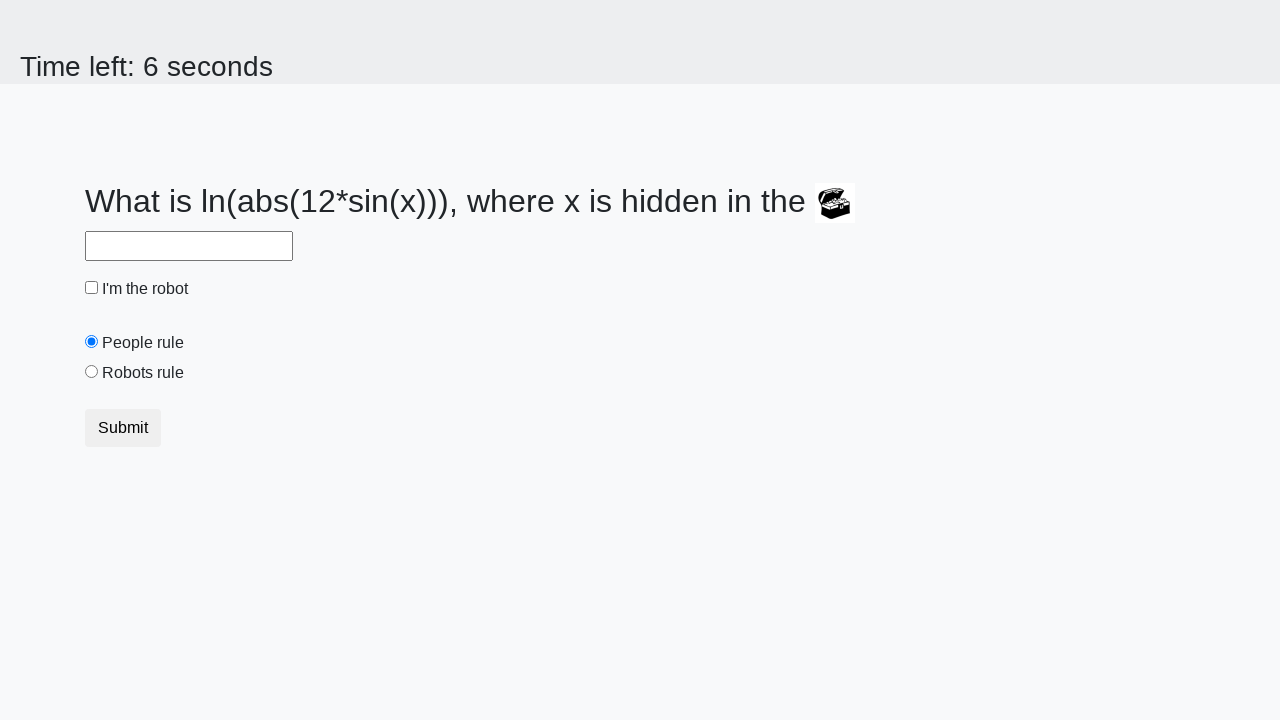

Retrieved 'valuex' attribute from image element
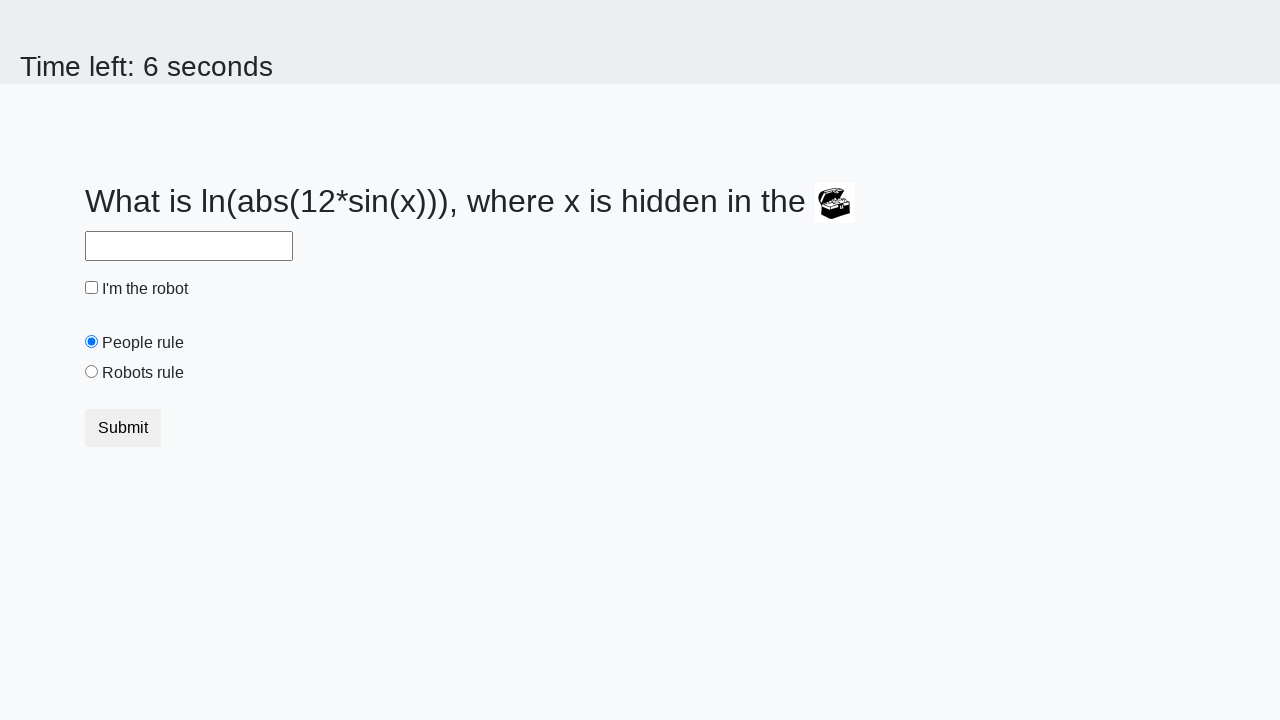

Calculated formula result from x value
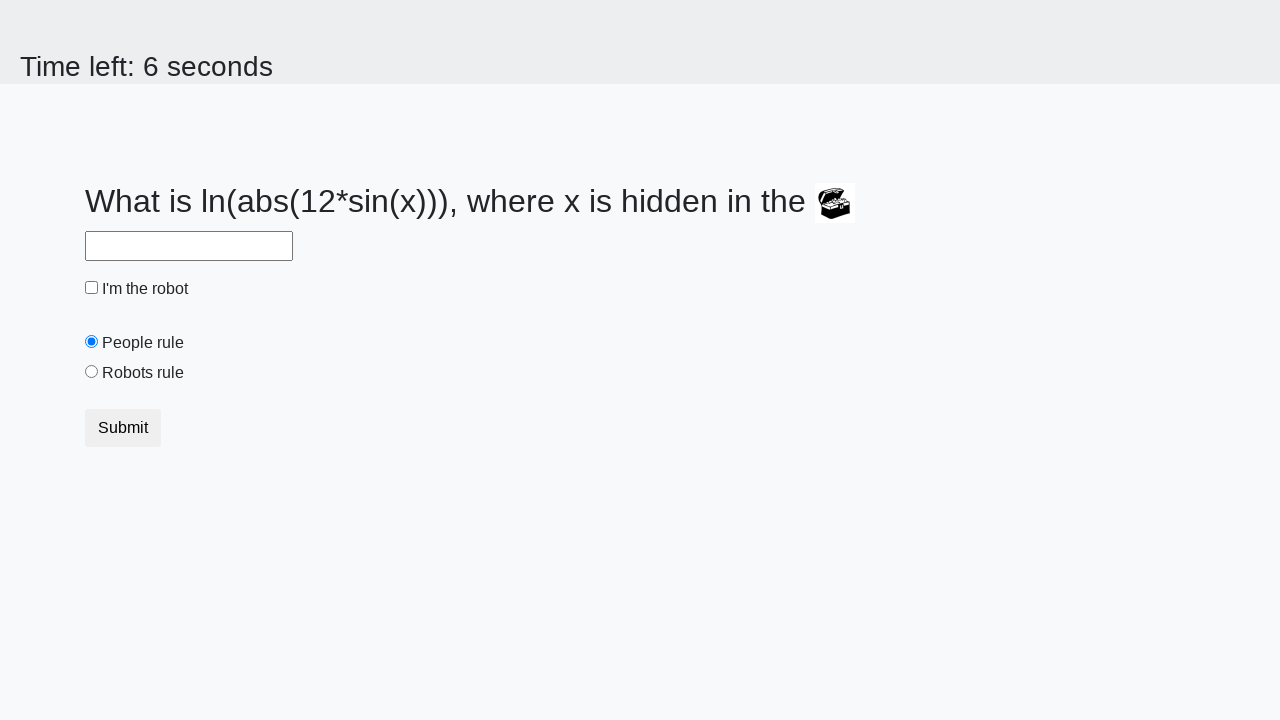

Filled answer field with calculated value on #answer
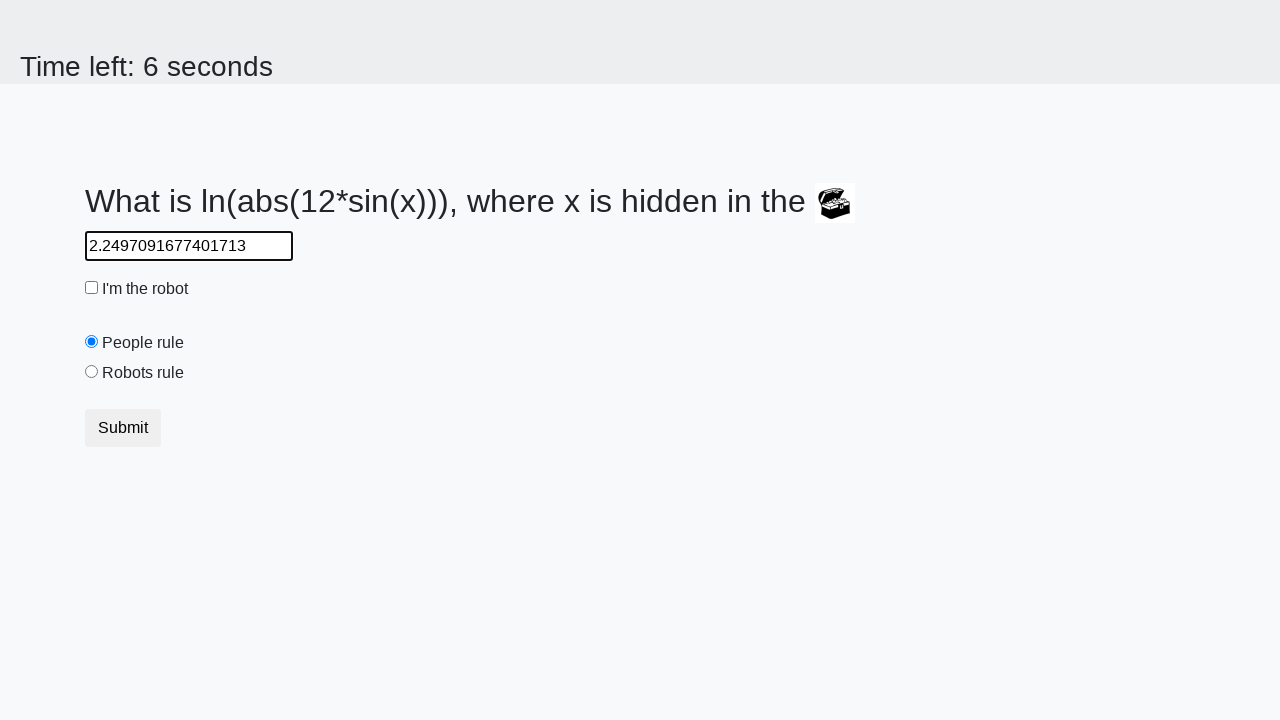

Checked robot checkbox at (92, 288) on #robotCheckbox
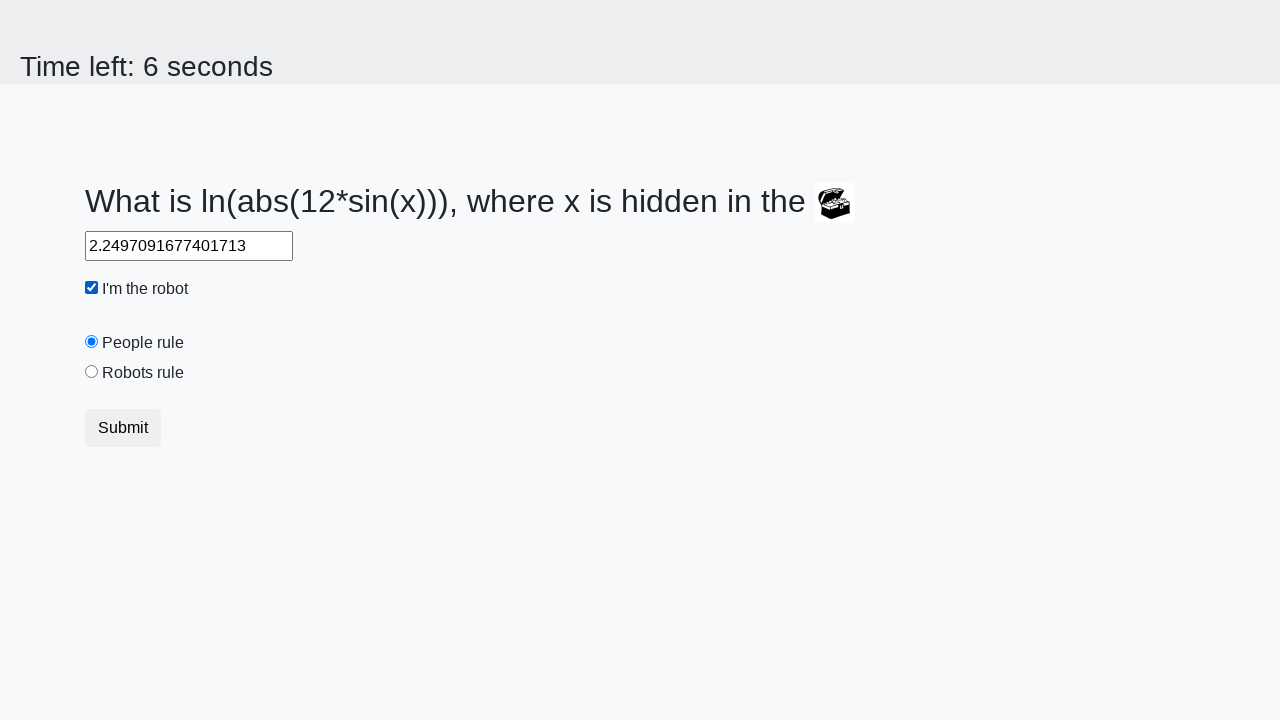

Checked 'robots rule' checkbox at (92, 372) on #robotsRule
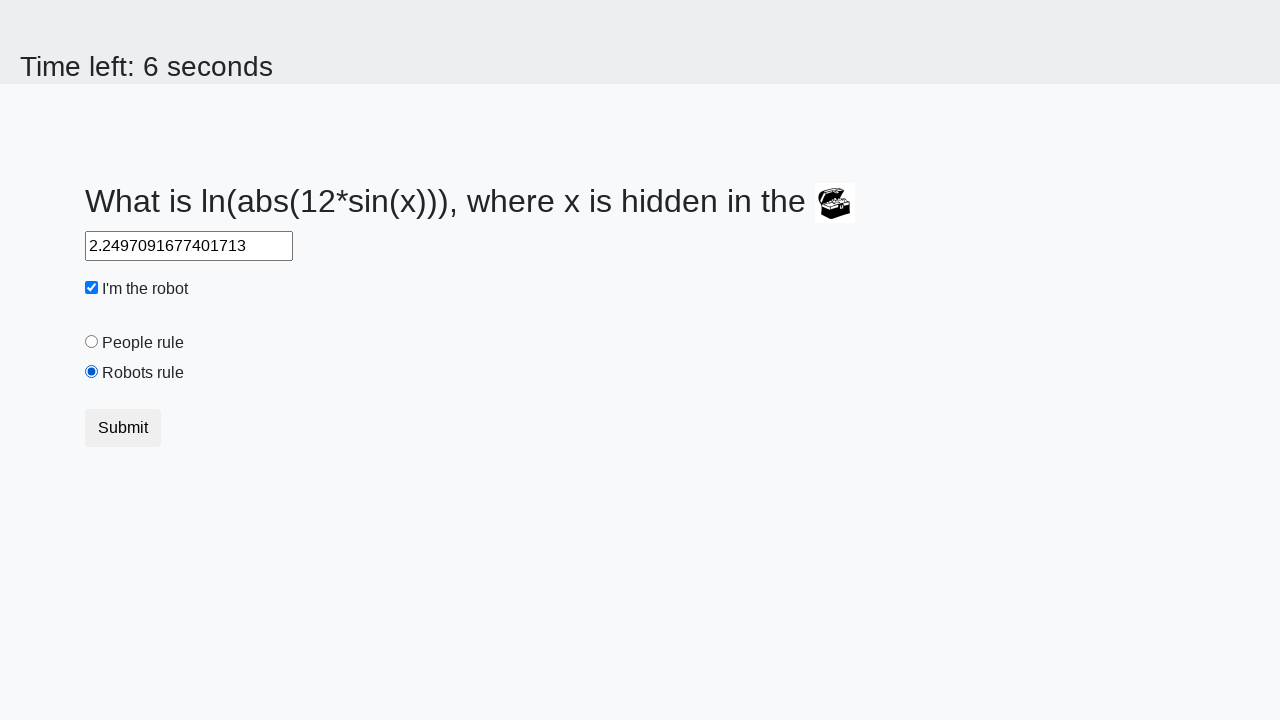

Clicked submit button at (123, 428) on button
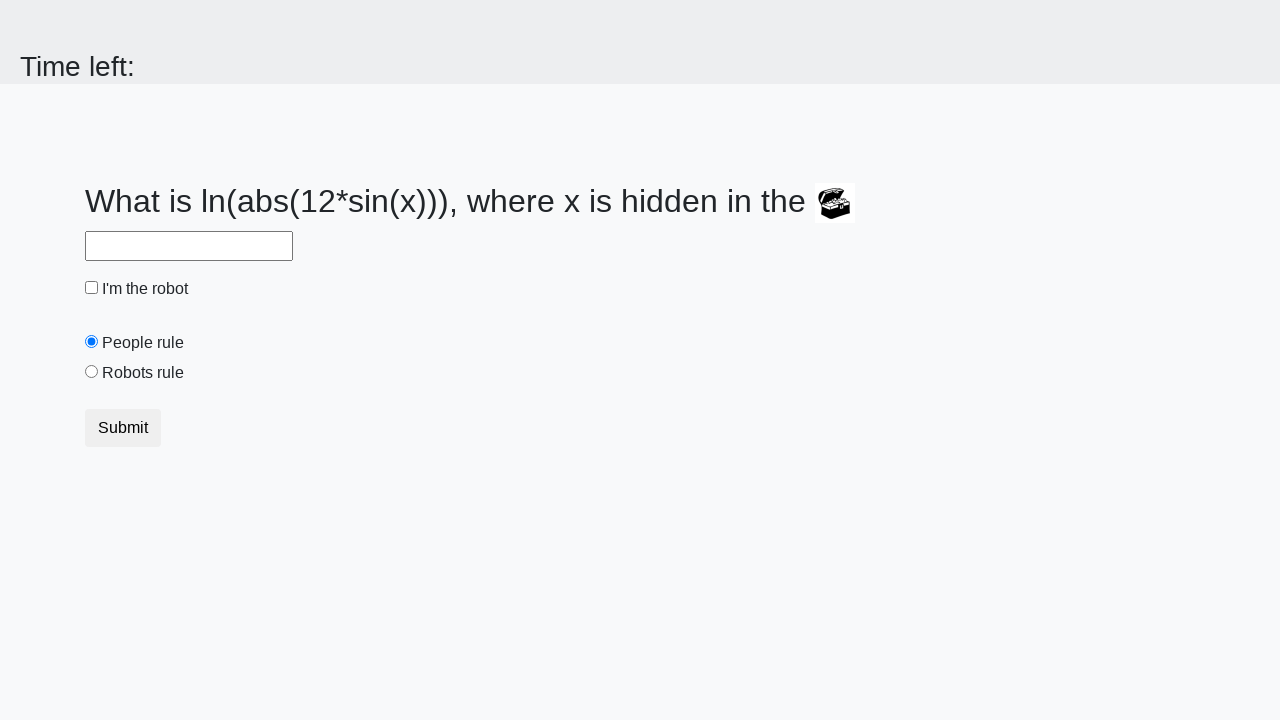

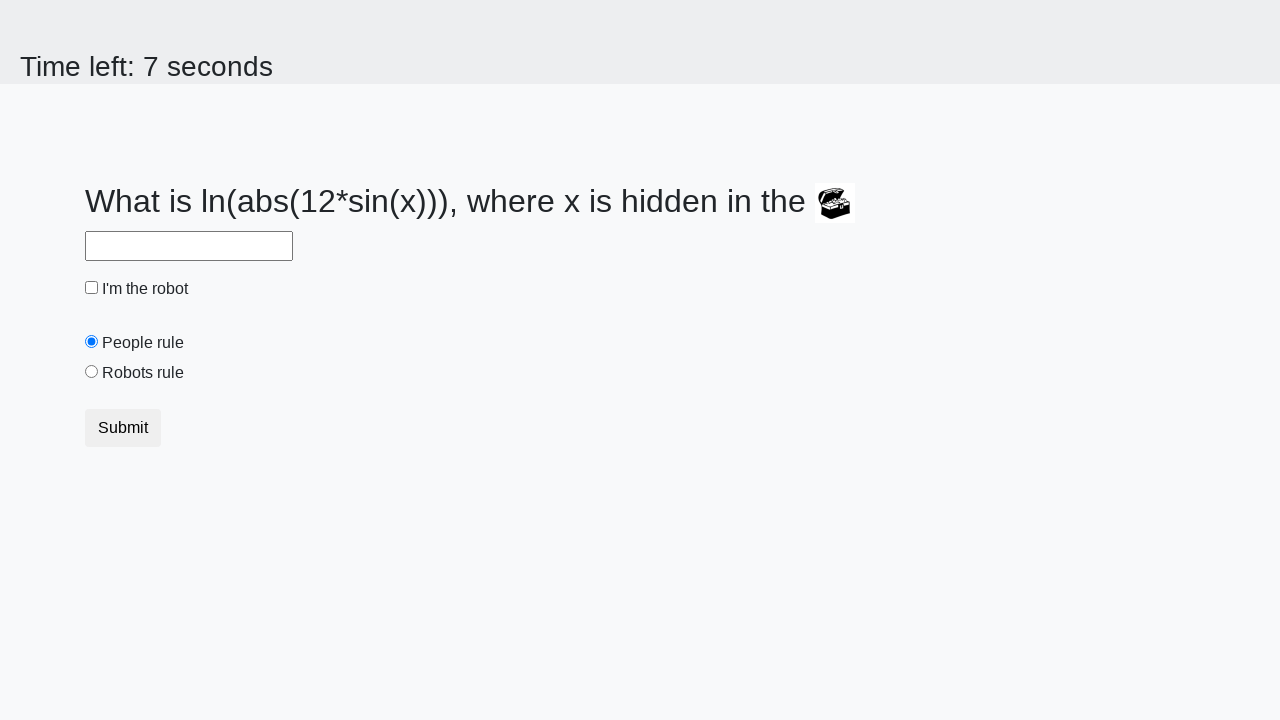